Tests opening multiple footer links in new tabs by simulating Ctrl+Enter clicks, then iterates through all opened tabs to verify they loaded correctly.

Starting URL: https://rahulshettyacademy.com/AutomationPractice/

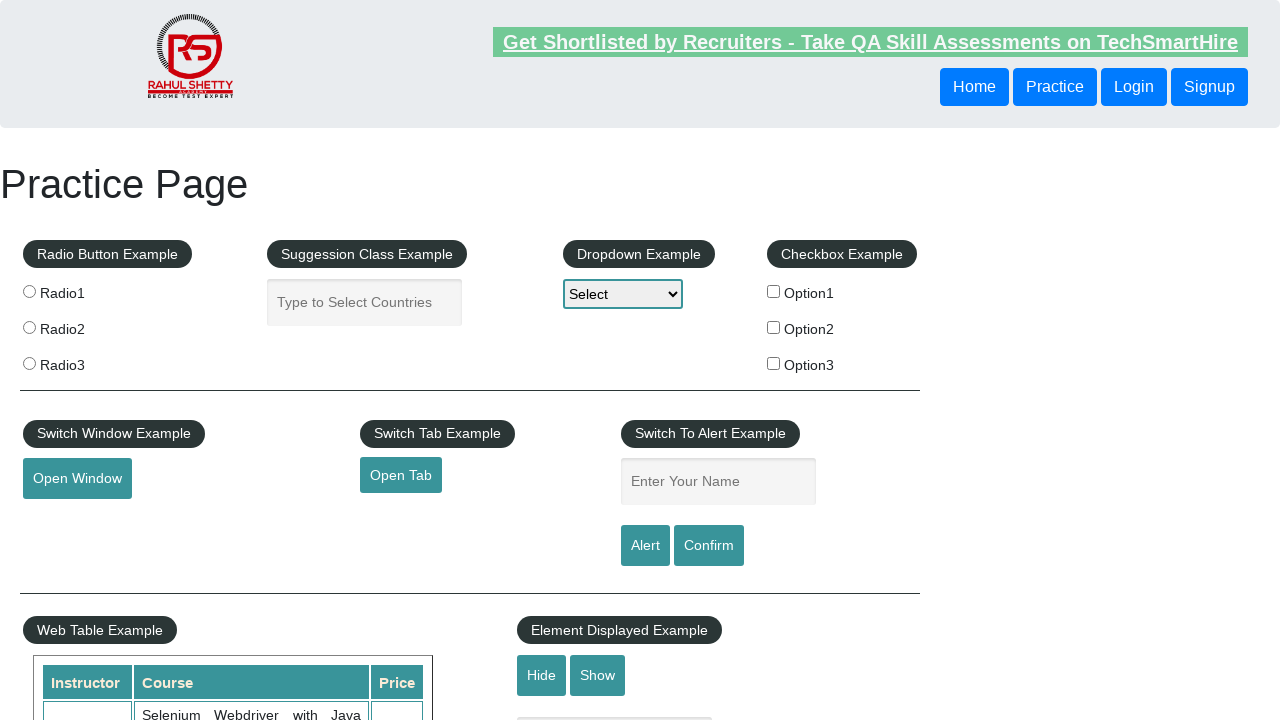

Footer element loaded
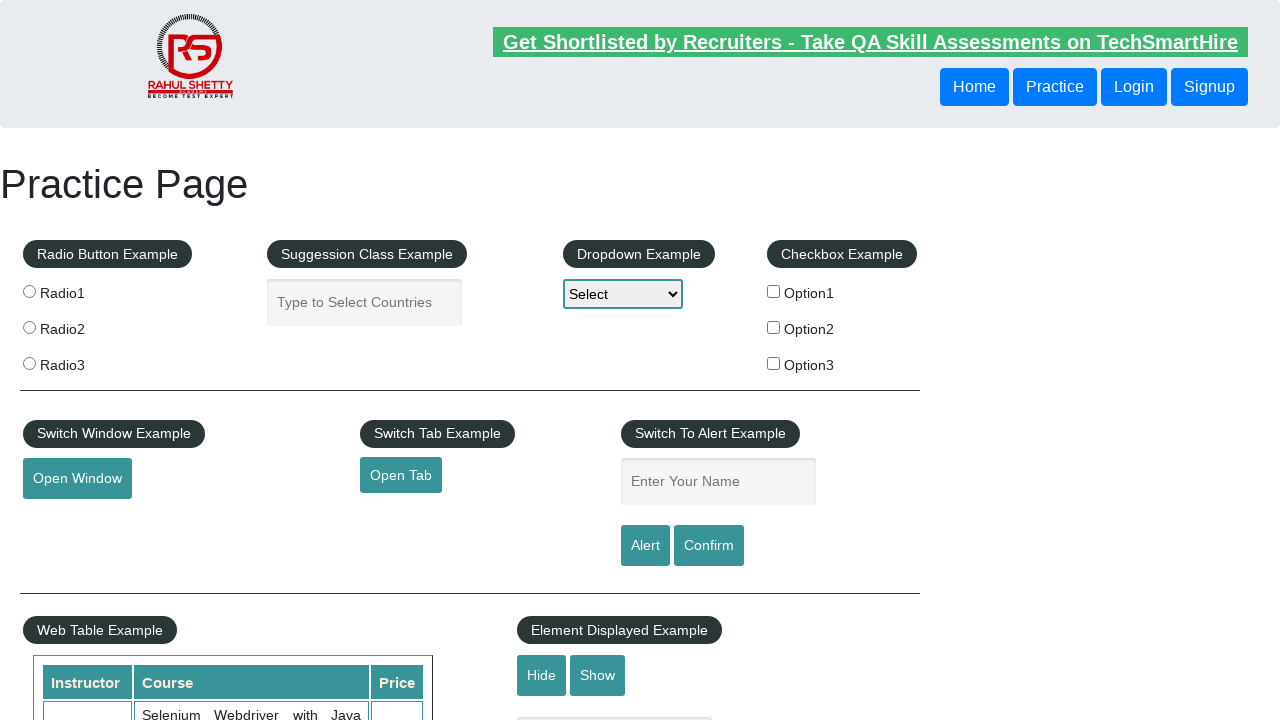

Located first column of footer
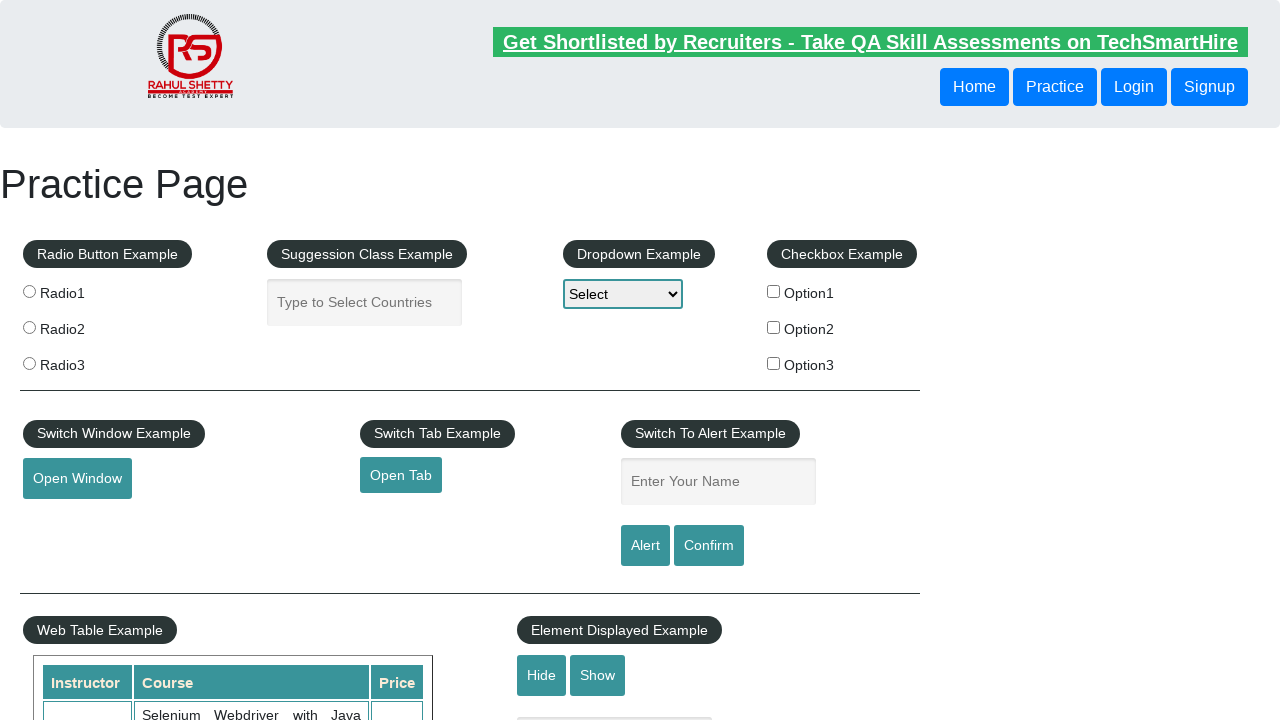

Found 5 links in first footer column
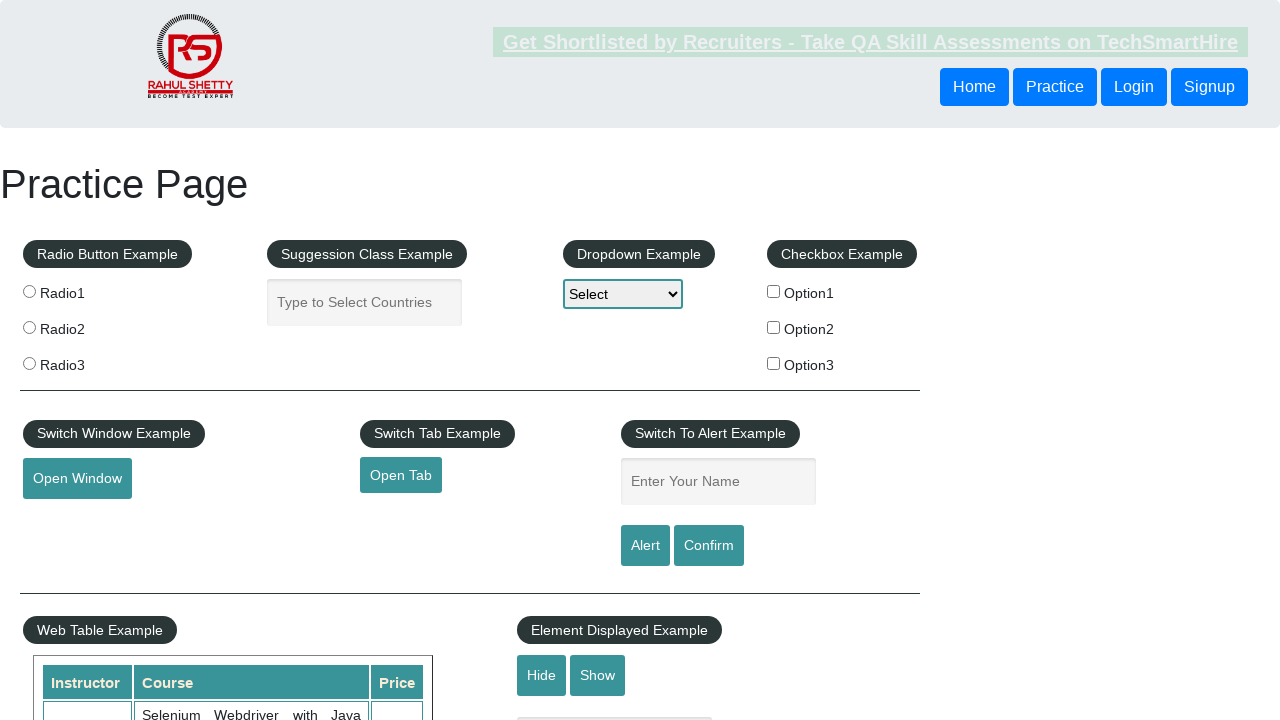

Opened footer link 1 in new tab using Ctrl+Click at (68, 520) on div[class*='footer'] td:nth-child(1) >> a >> nth=1
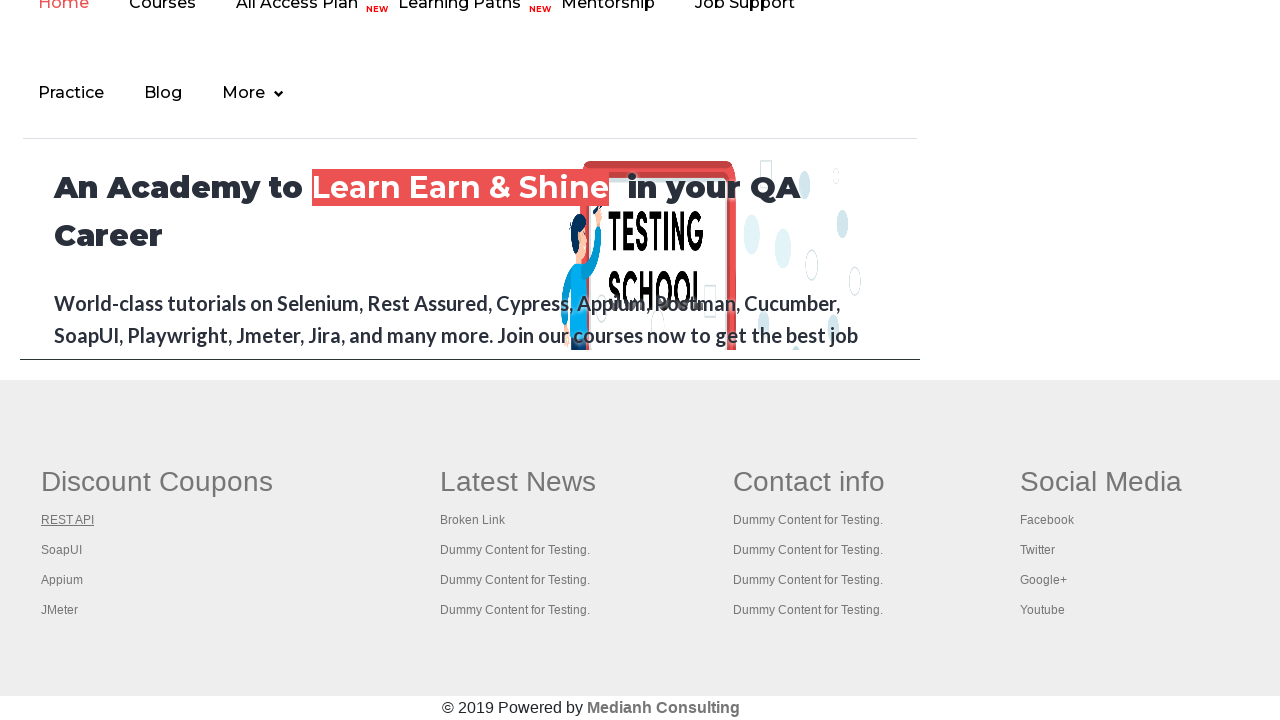

Waited 2 seconds for new tab to open
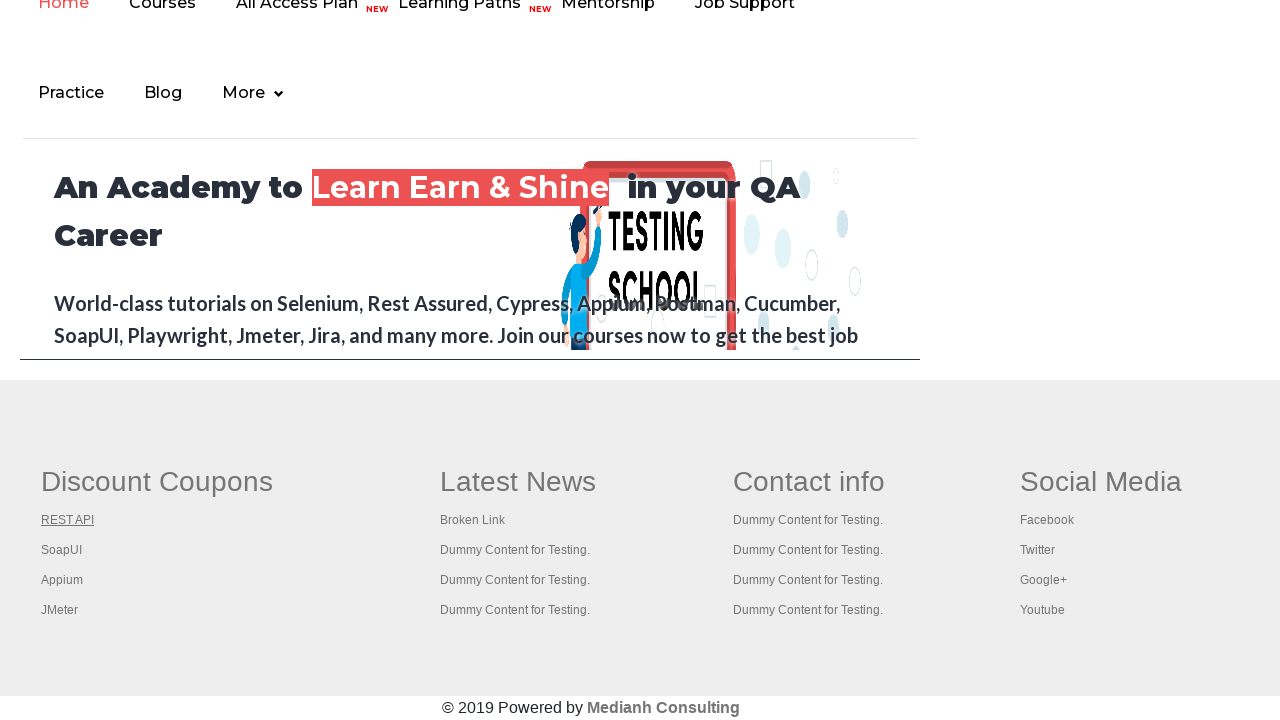

Opened footer link 2 in new tab using Ctrl+Click at (62, 550) on div[class*='footer'] td:nth-child(1) >> a >> nth=2
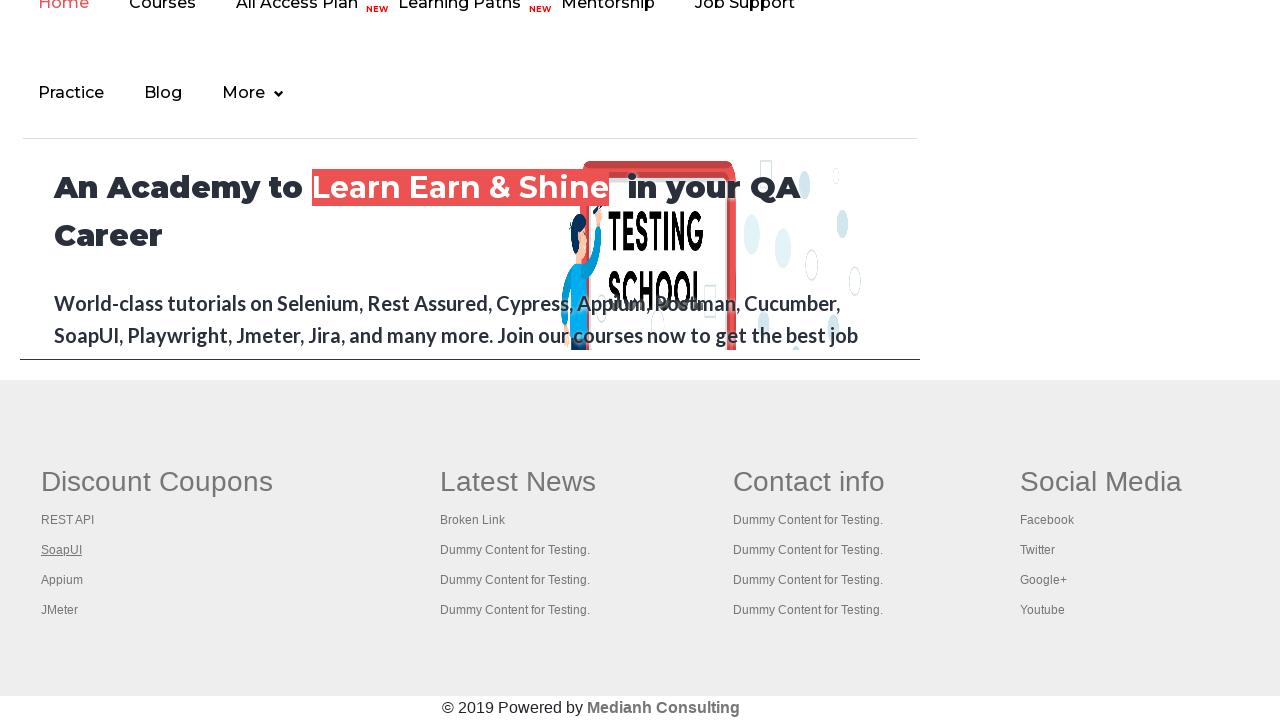

Waited 2 seconds for new tab to open
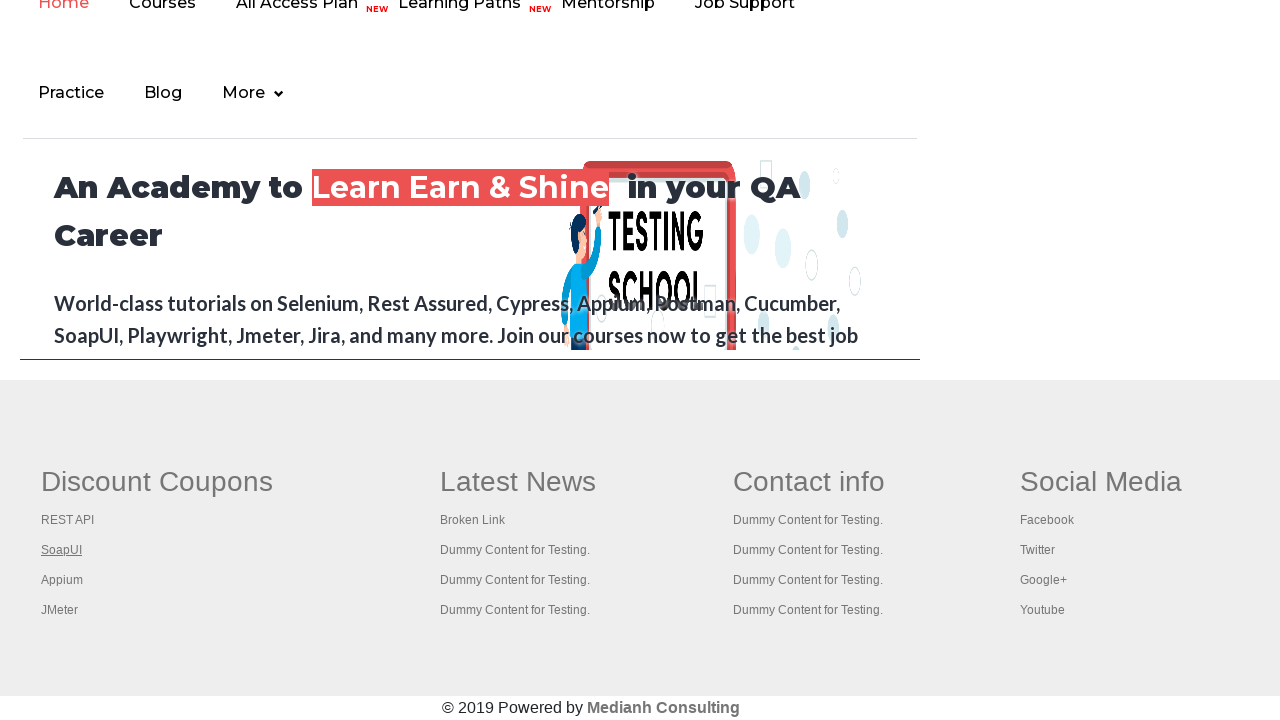

Opened footer link 3 in new tab using Ctrl+Click at (62, 580) on div[class*='footer'] td:nth-child(1) >> a >> nth=3
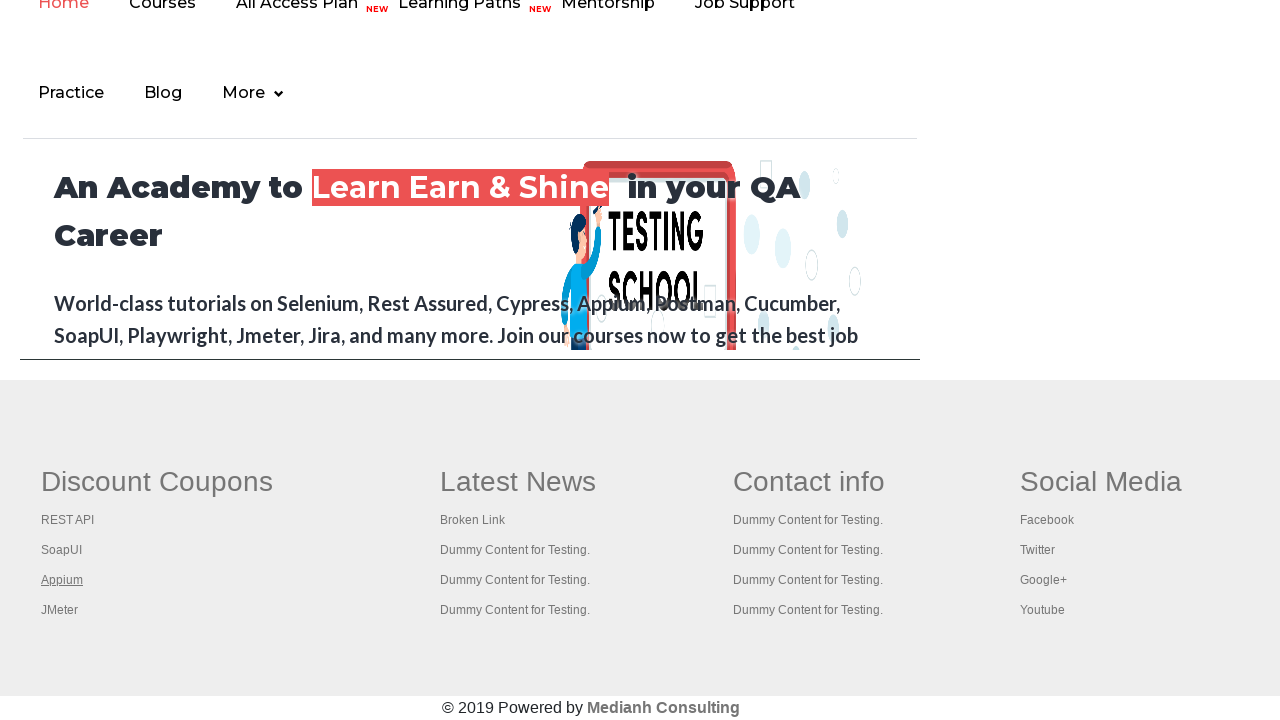

Waited 2 seconds for new tab to open
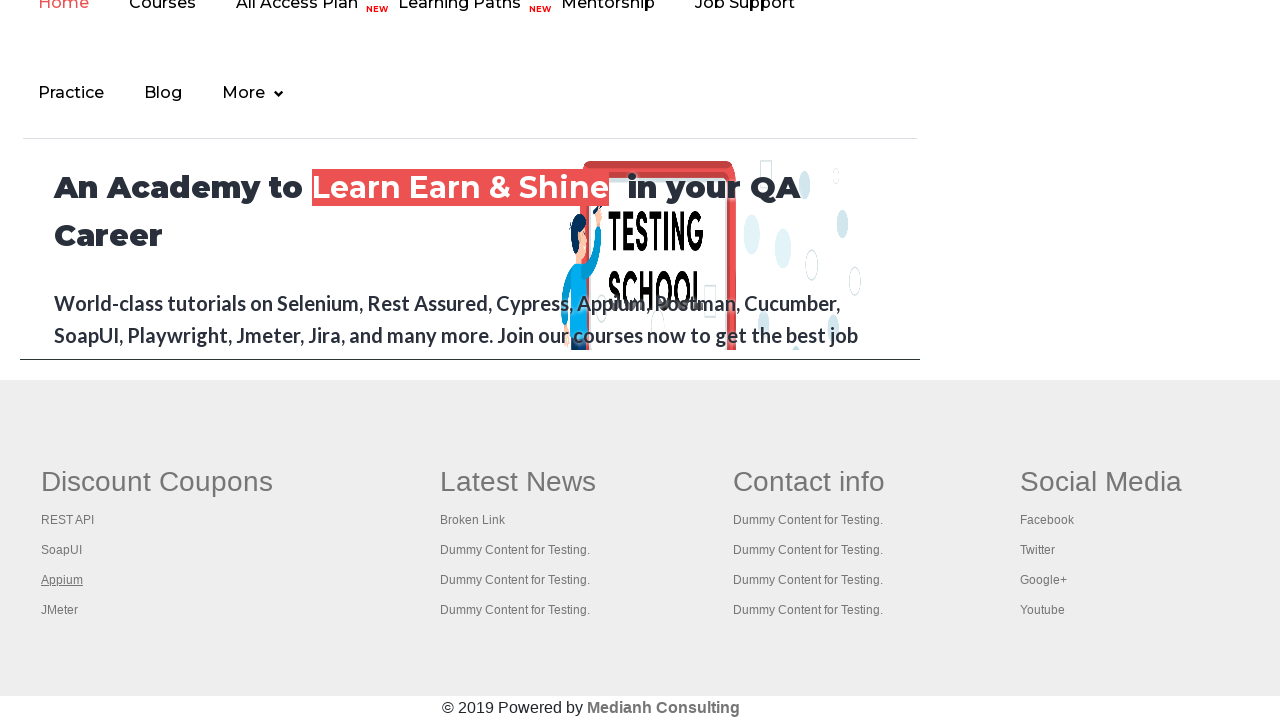

Opened footer link 4 in new tab using Ctrl+Click at (60, 610) on div[class*='footer'] td:nth-child(1) >> a >> nth=4
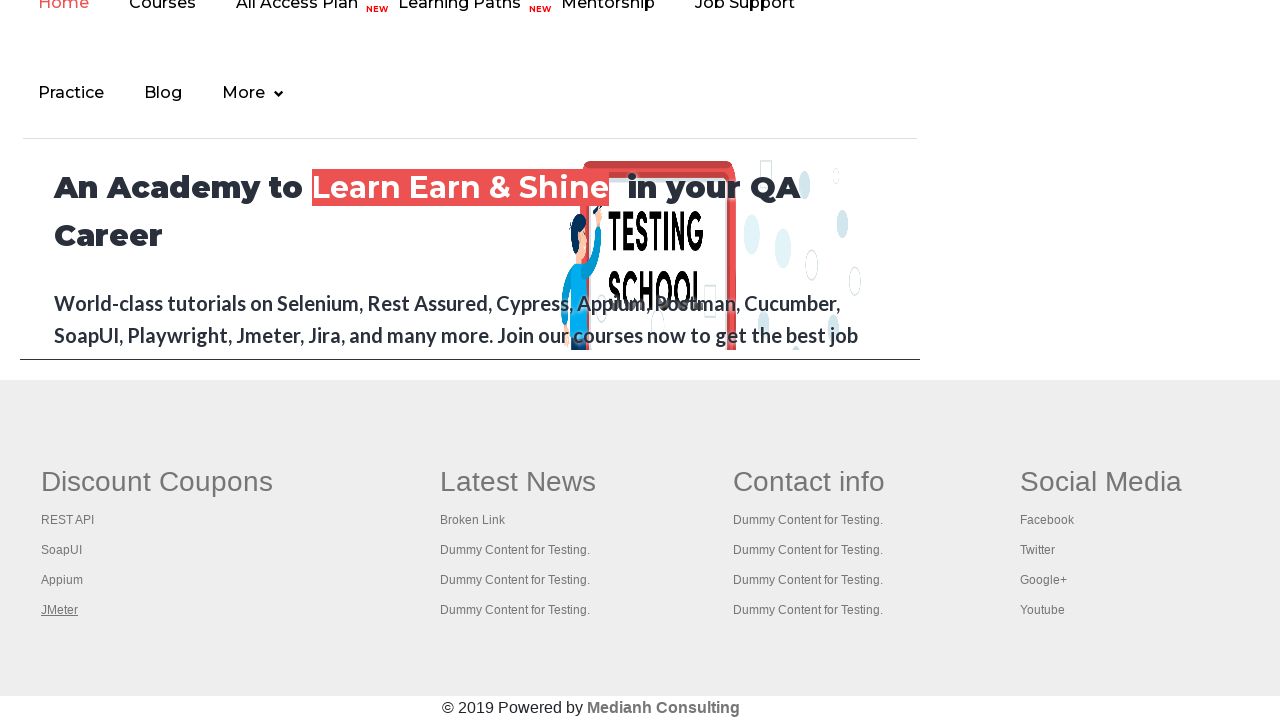

Waited 2 seconds for new tab to open
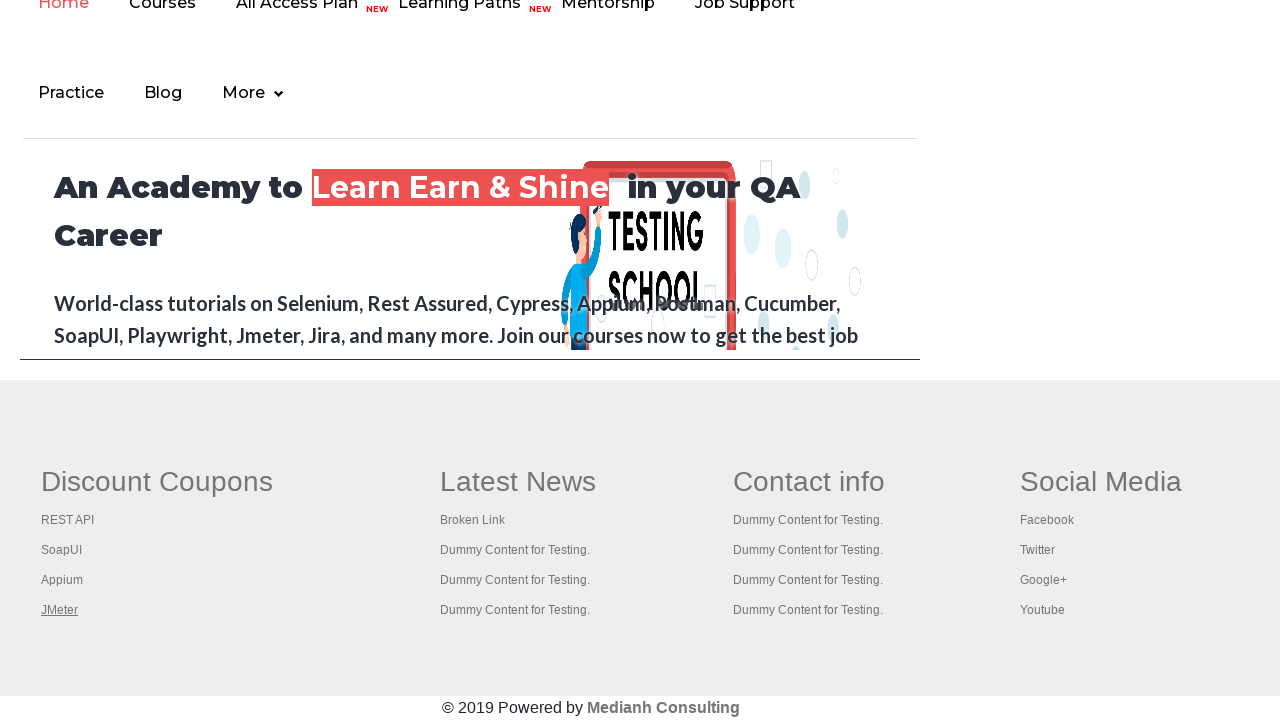

Retrieved all 5 pages/tabs from context
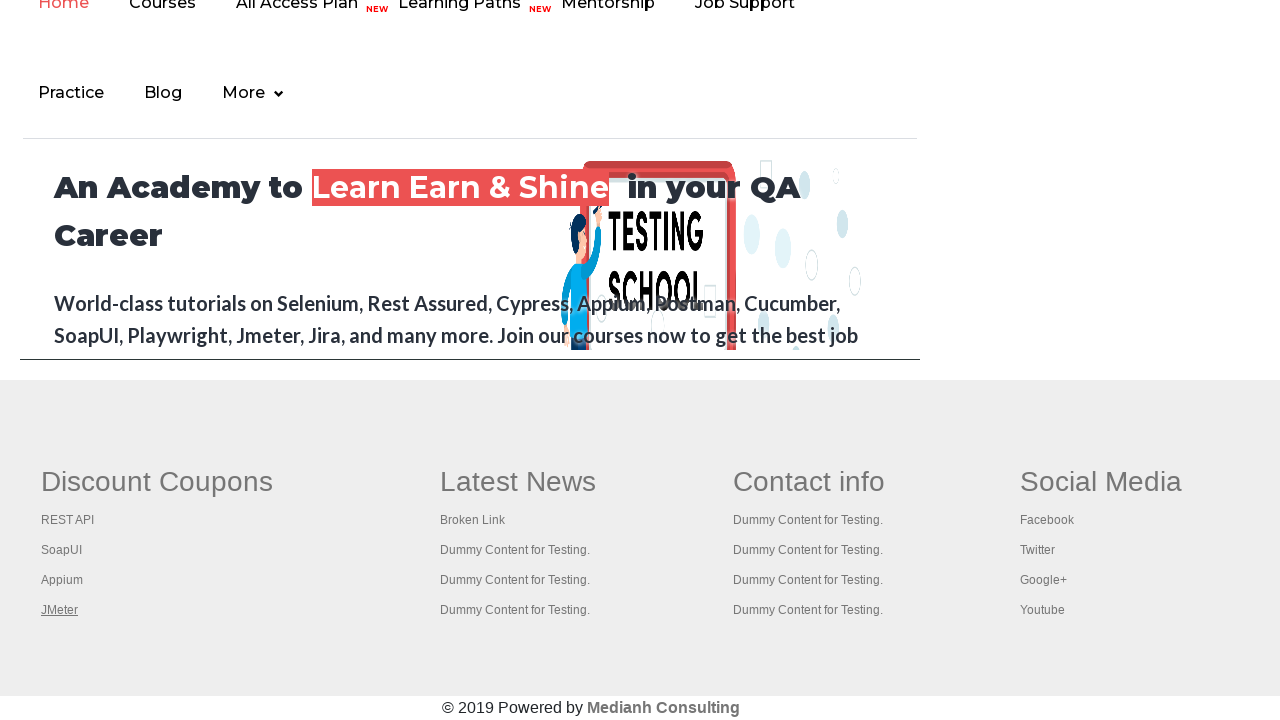

Waited for tab page to reach domcontentloaded state
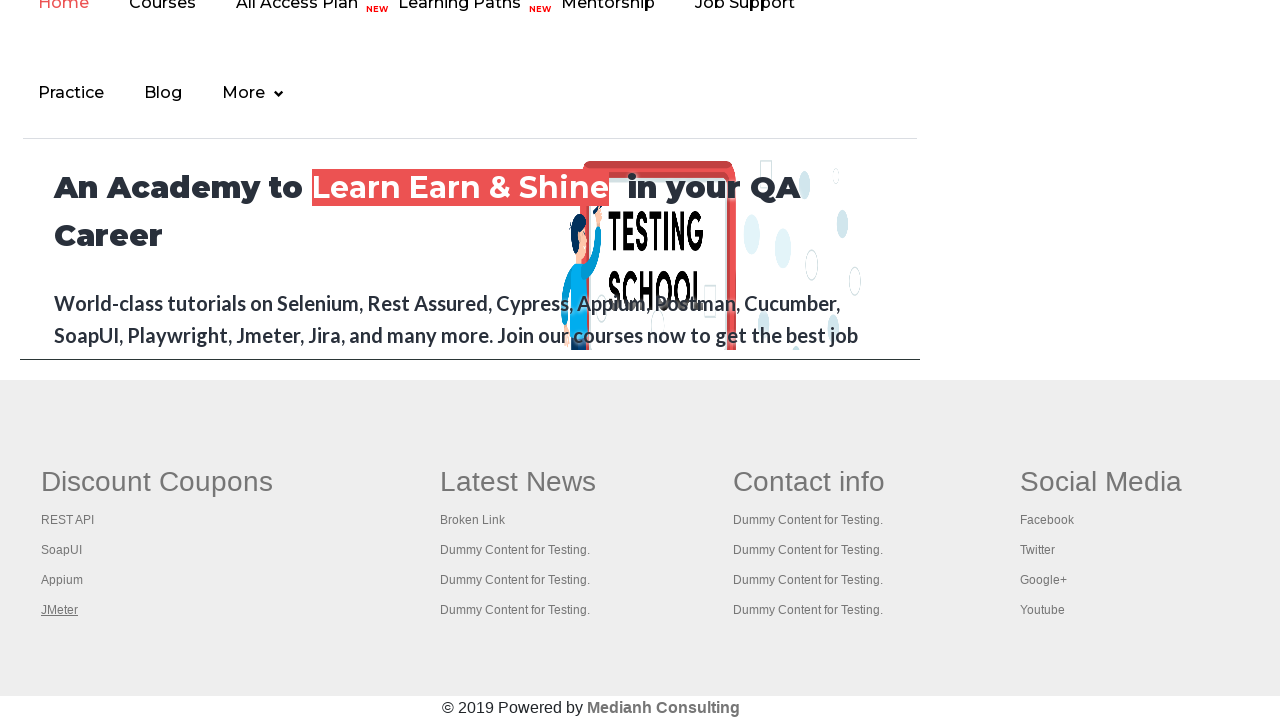

Retrieved page title: Practice Page
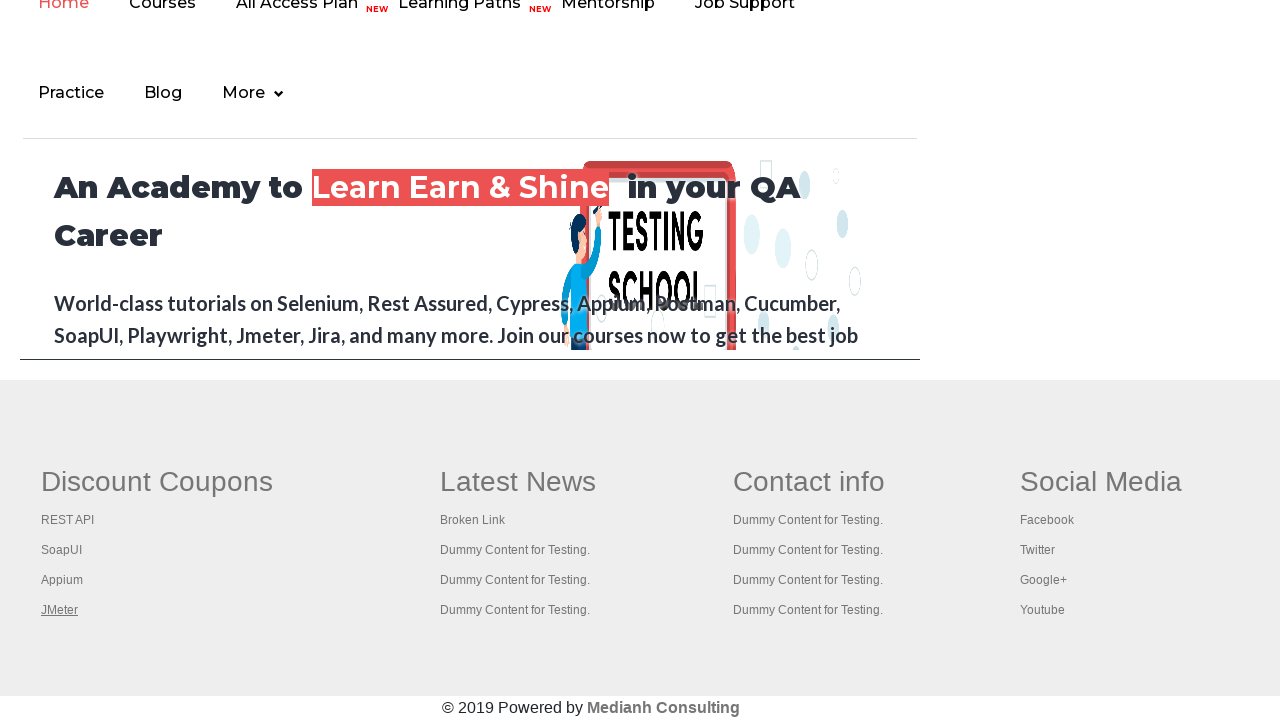

Waited for tab page to reach domcontentloaded state
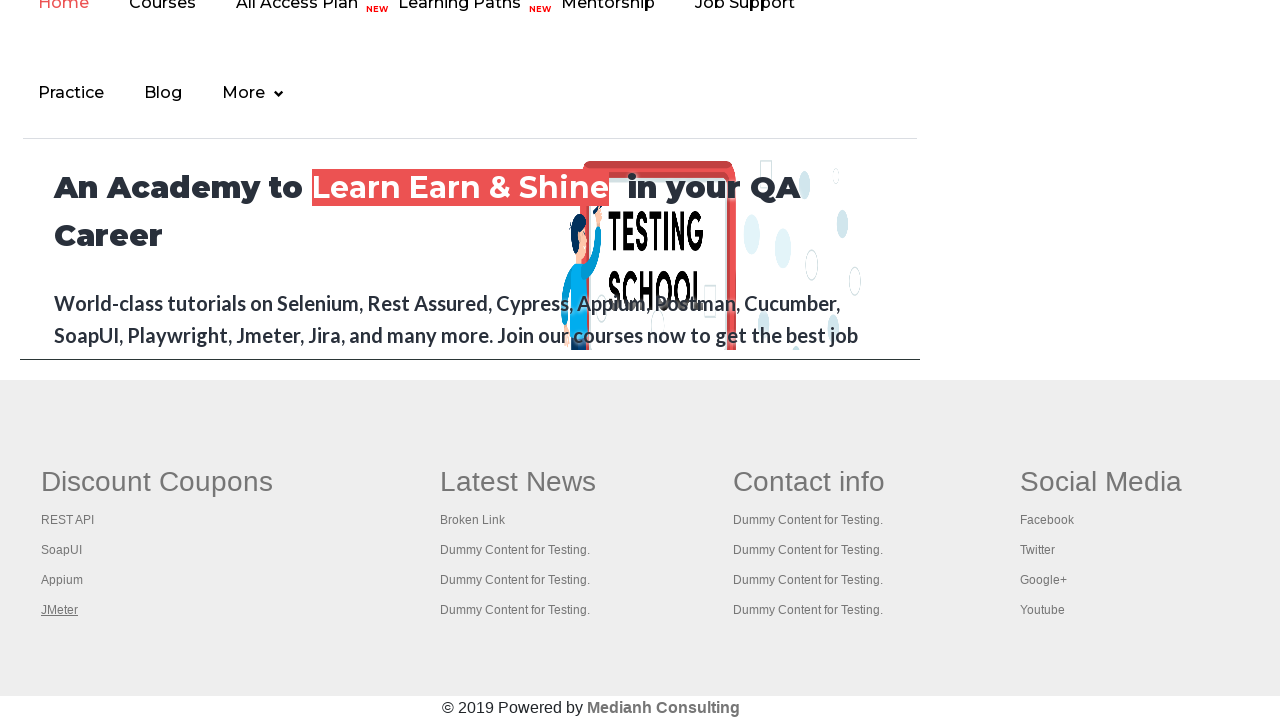

Retrieved page title: REST API Tutorial
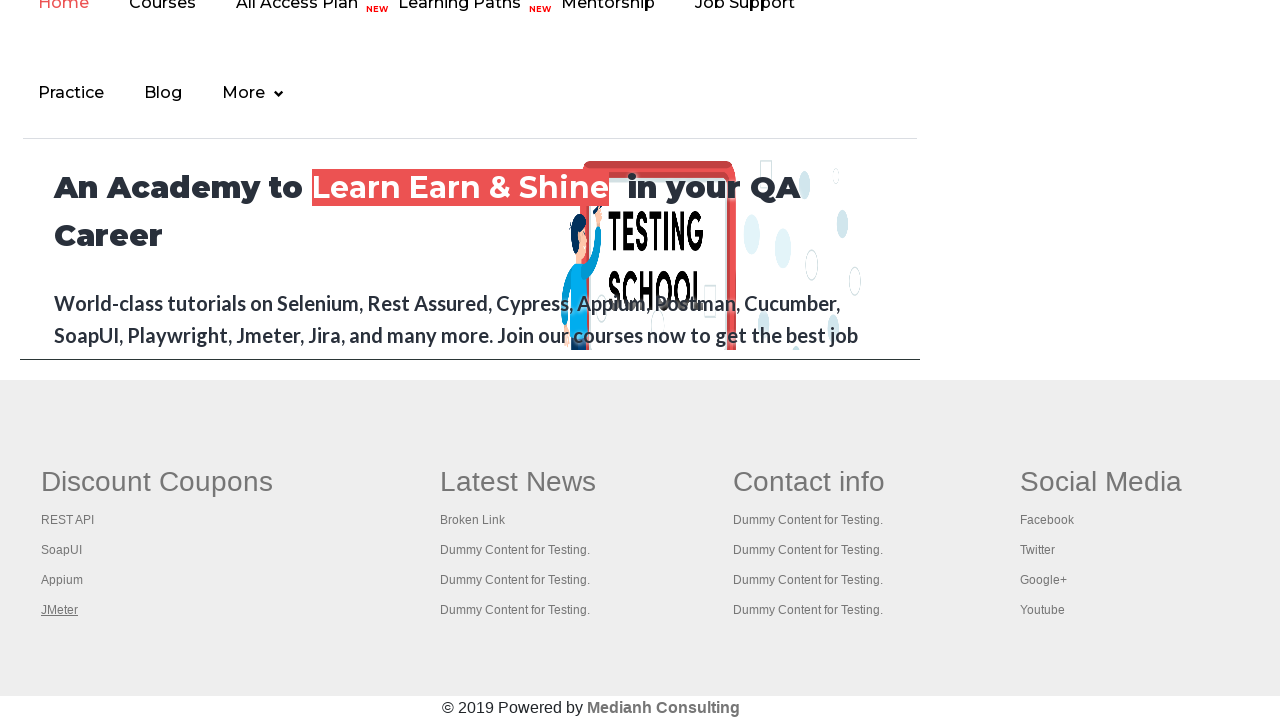

Waited for tab page to reach domcontentloaded state
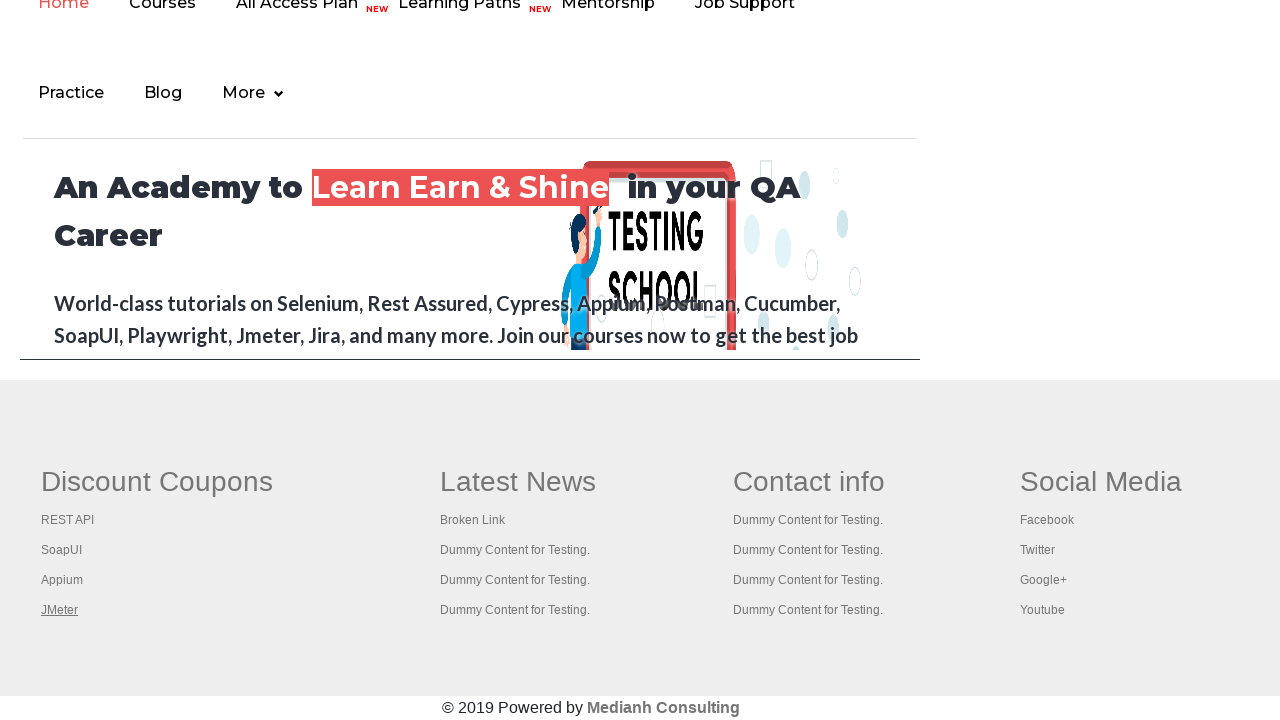

Retrieved page title: The World’s Most Popular API Testing Tool | SoapUI
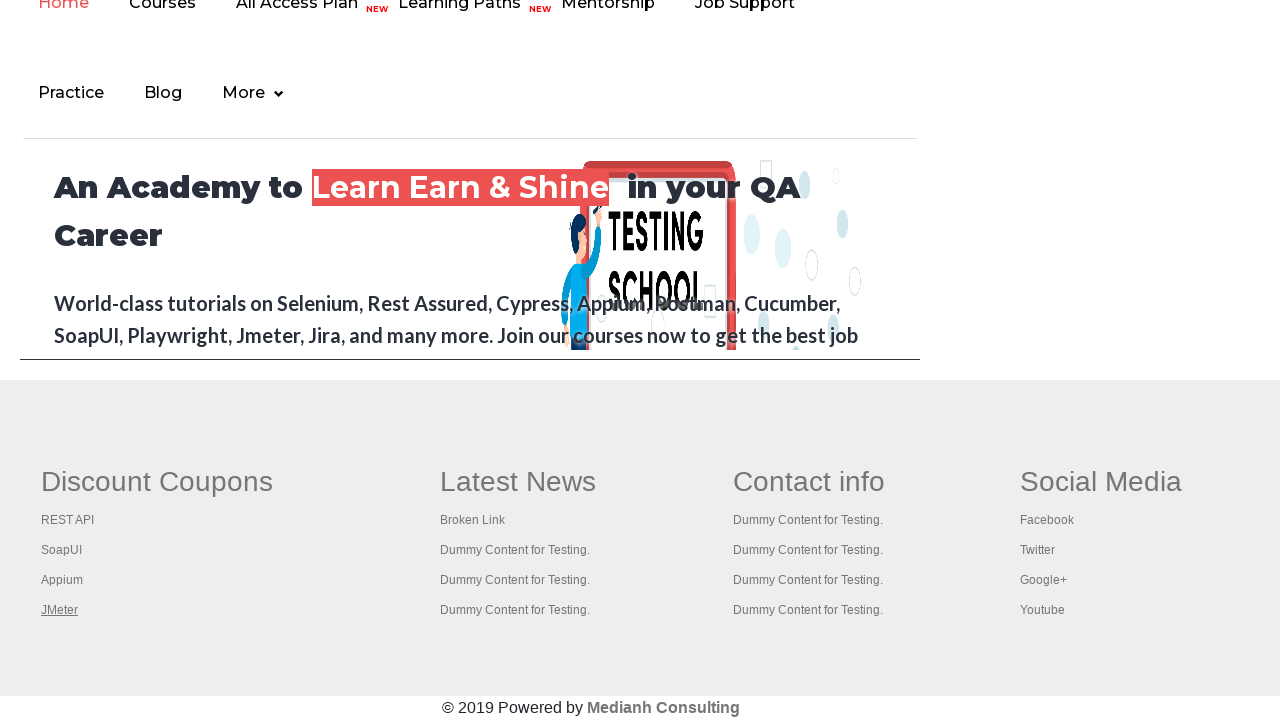

Waited for tab page to reach domcontentloaded state
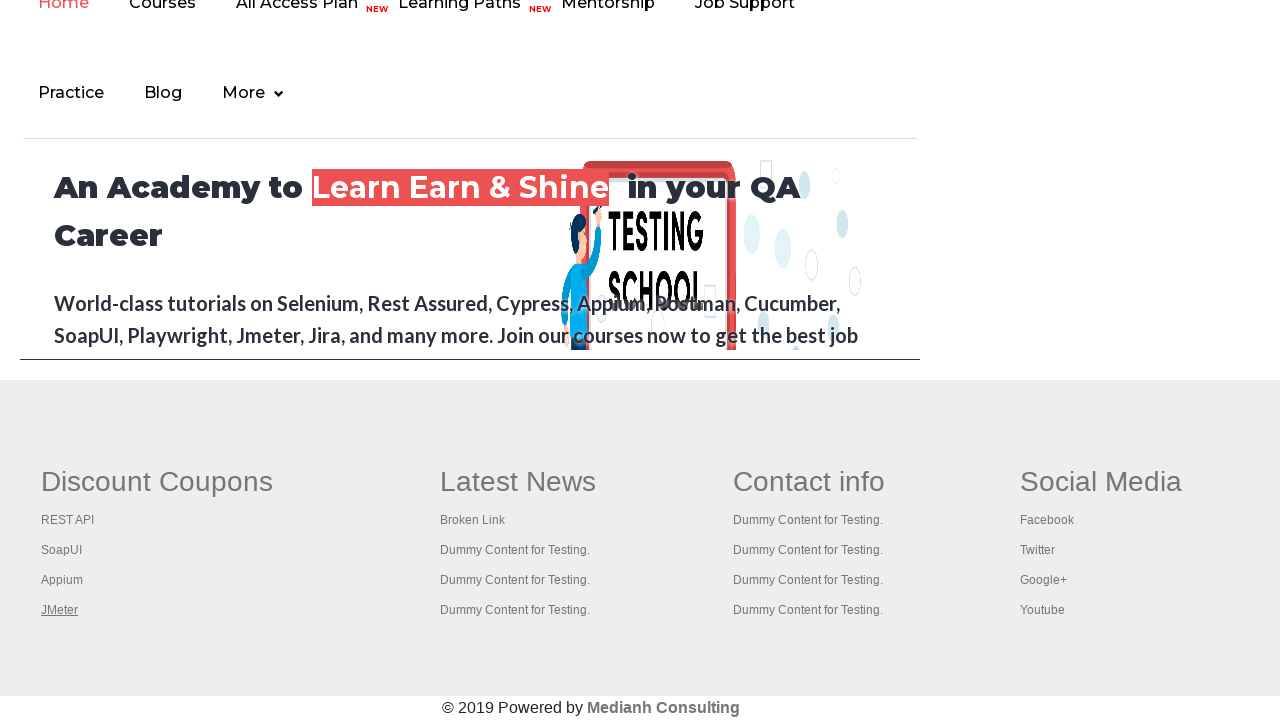

Retrieved page title: Appium tutorial for Mobile Apps testing | RahulShetty Academy | Rahul
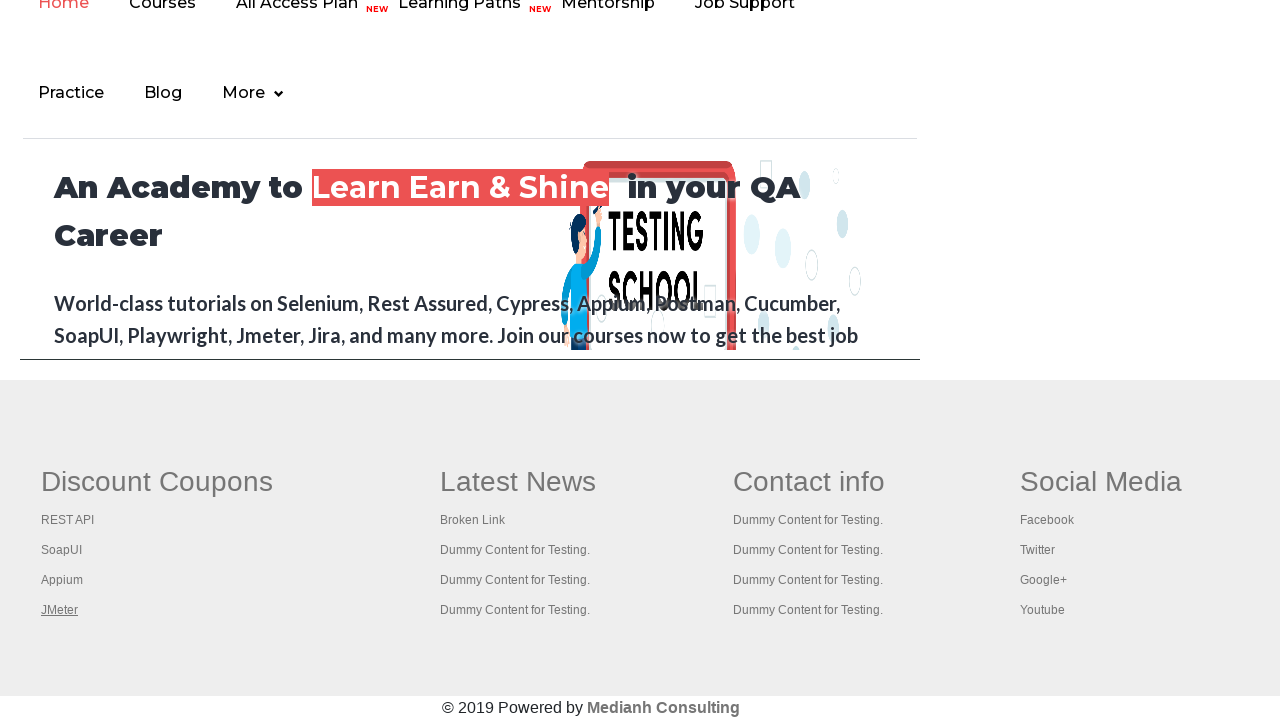

Waited for tab page to reach domcontentloaded state
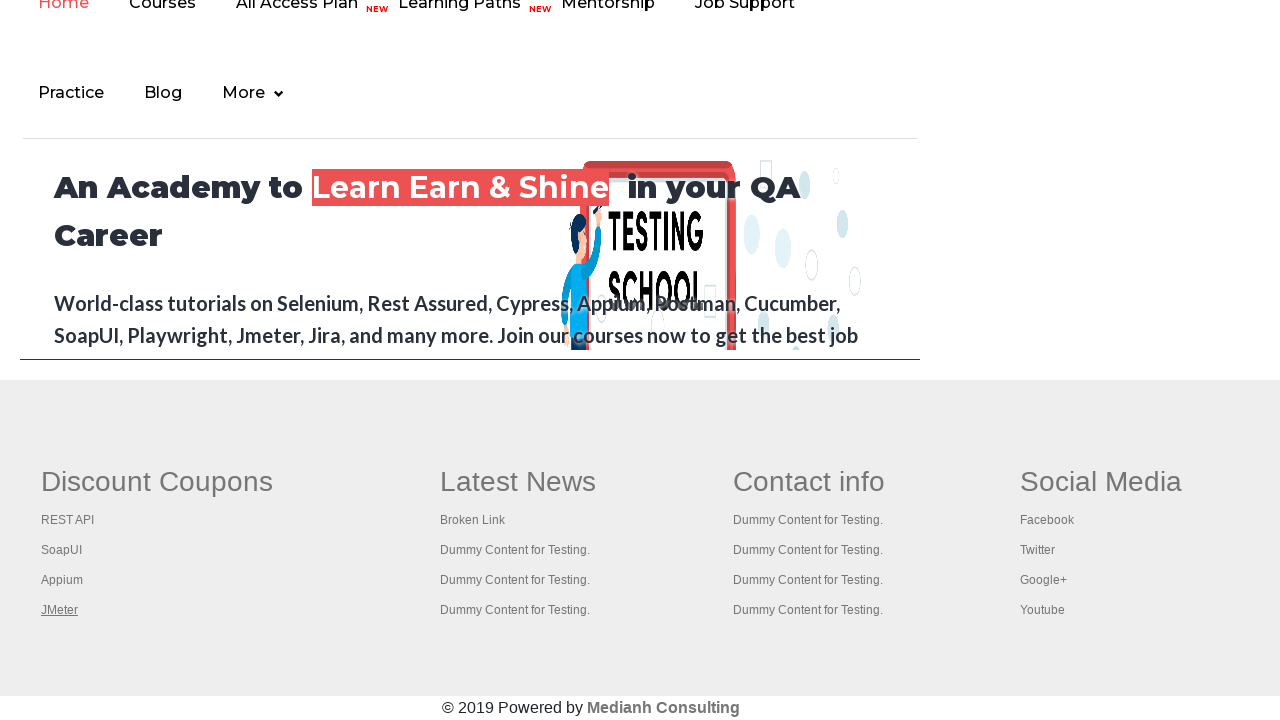

Retrieved page title: Apache JMeter - Apache JMeter™
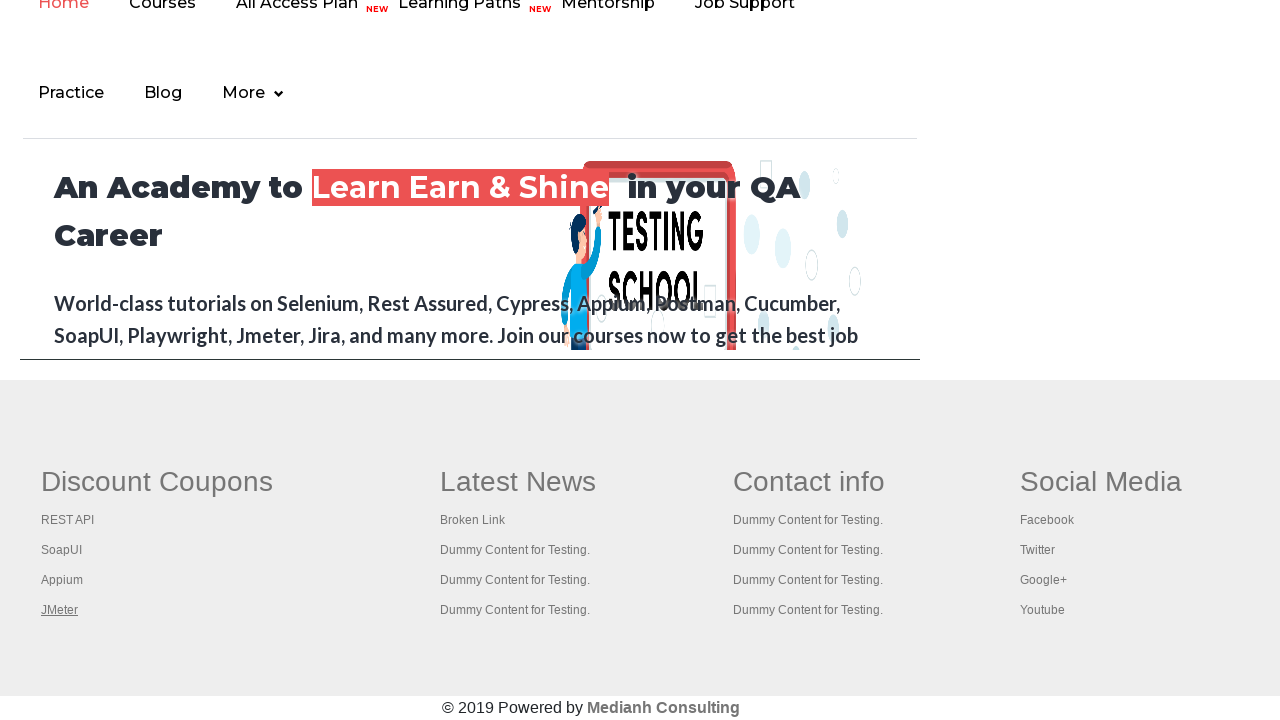

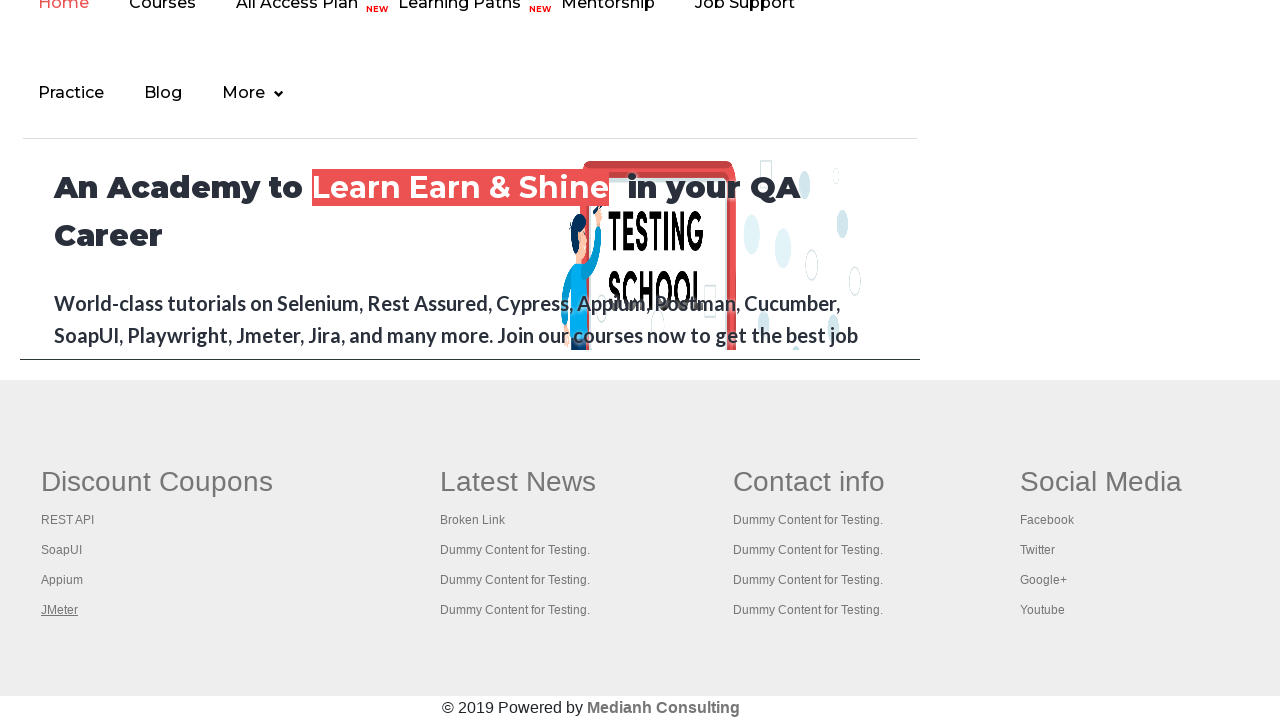